Tests basic browser navigation functionality by navigating to a travel website, going to the Visa page, using back/forward navigation, and refreshing the page.

Starting URL: https://in.musafir.com/

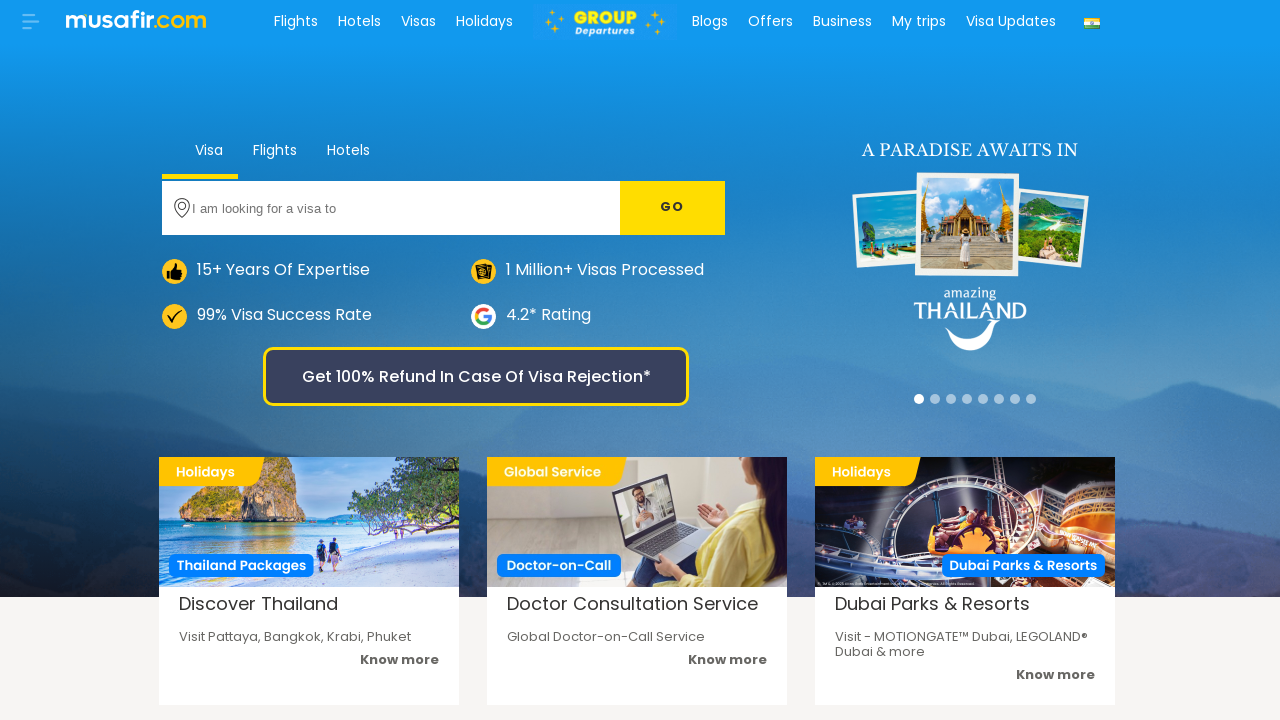

Set viewport size to 1920x1080
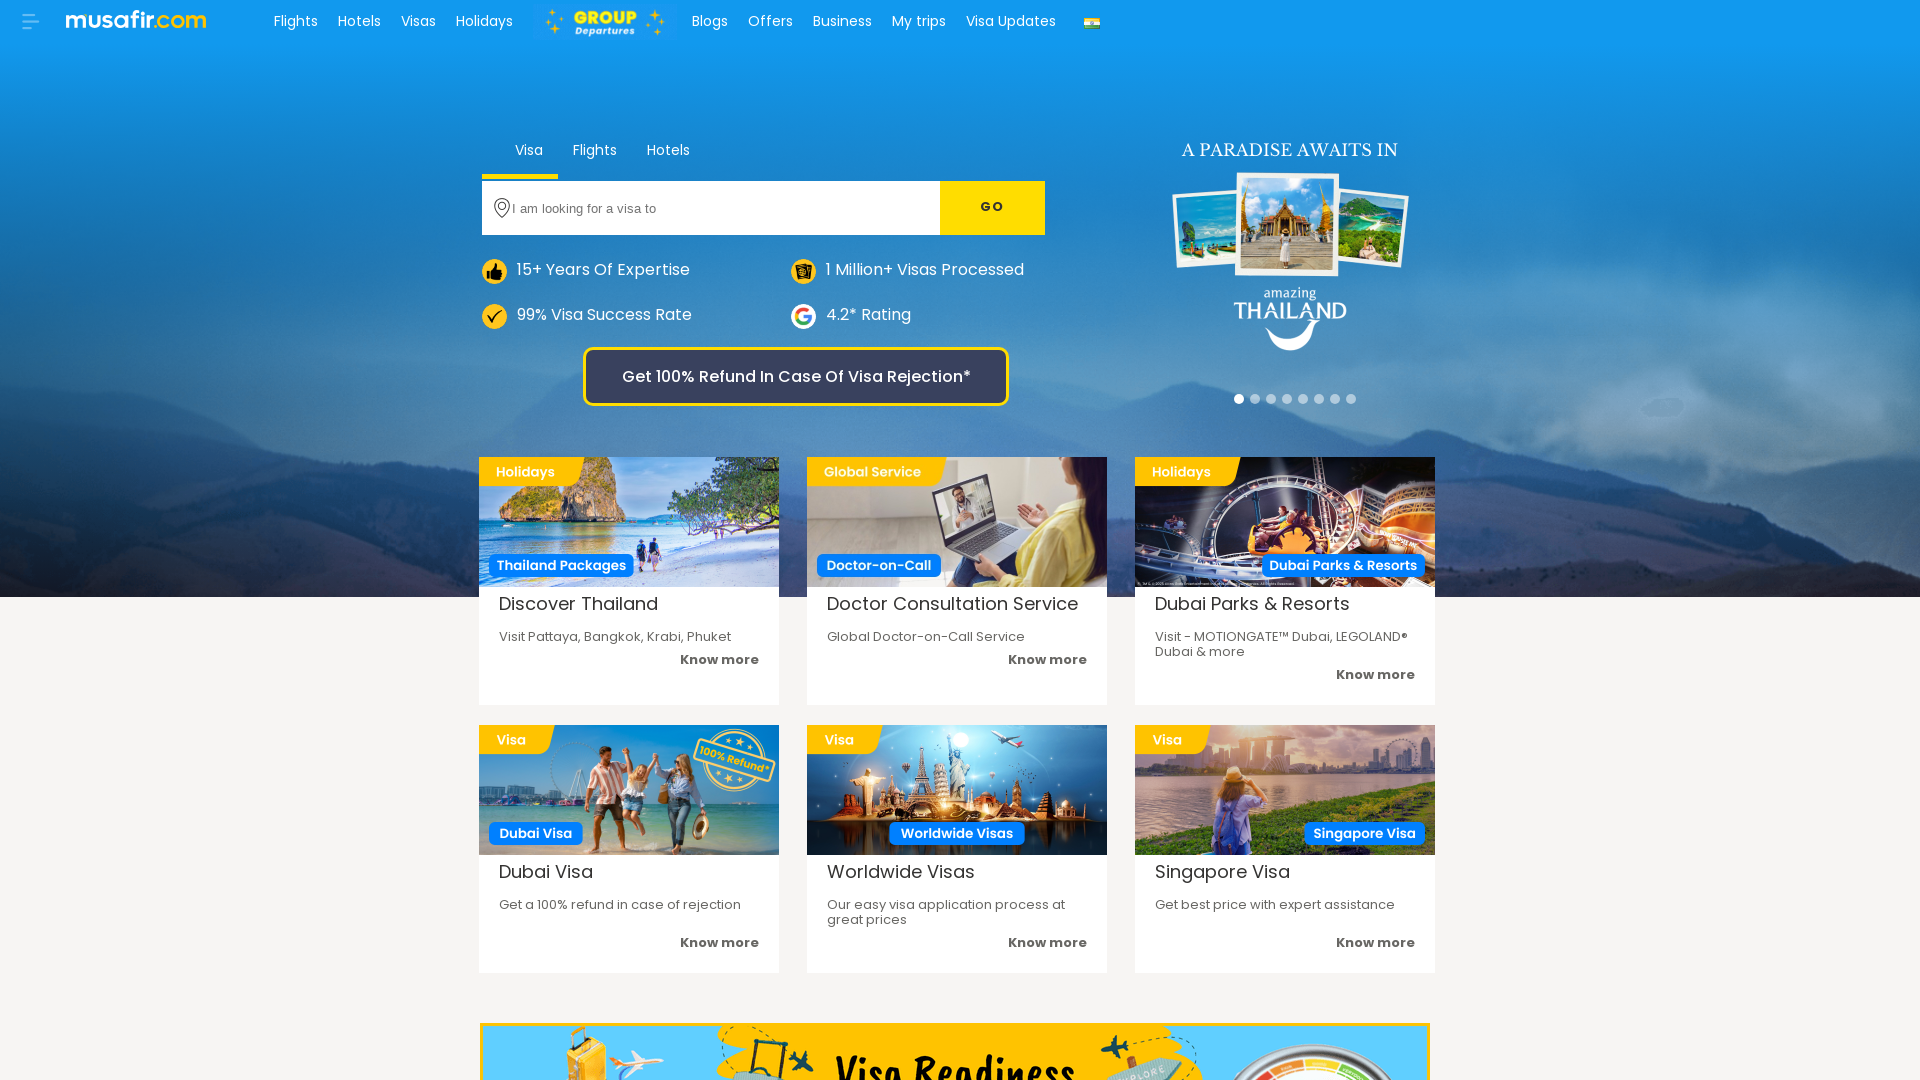

Navigated to Visa page at https://in.musafir.com/Visa
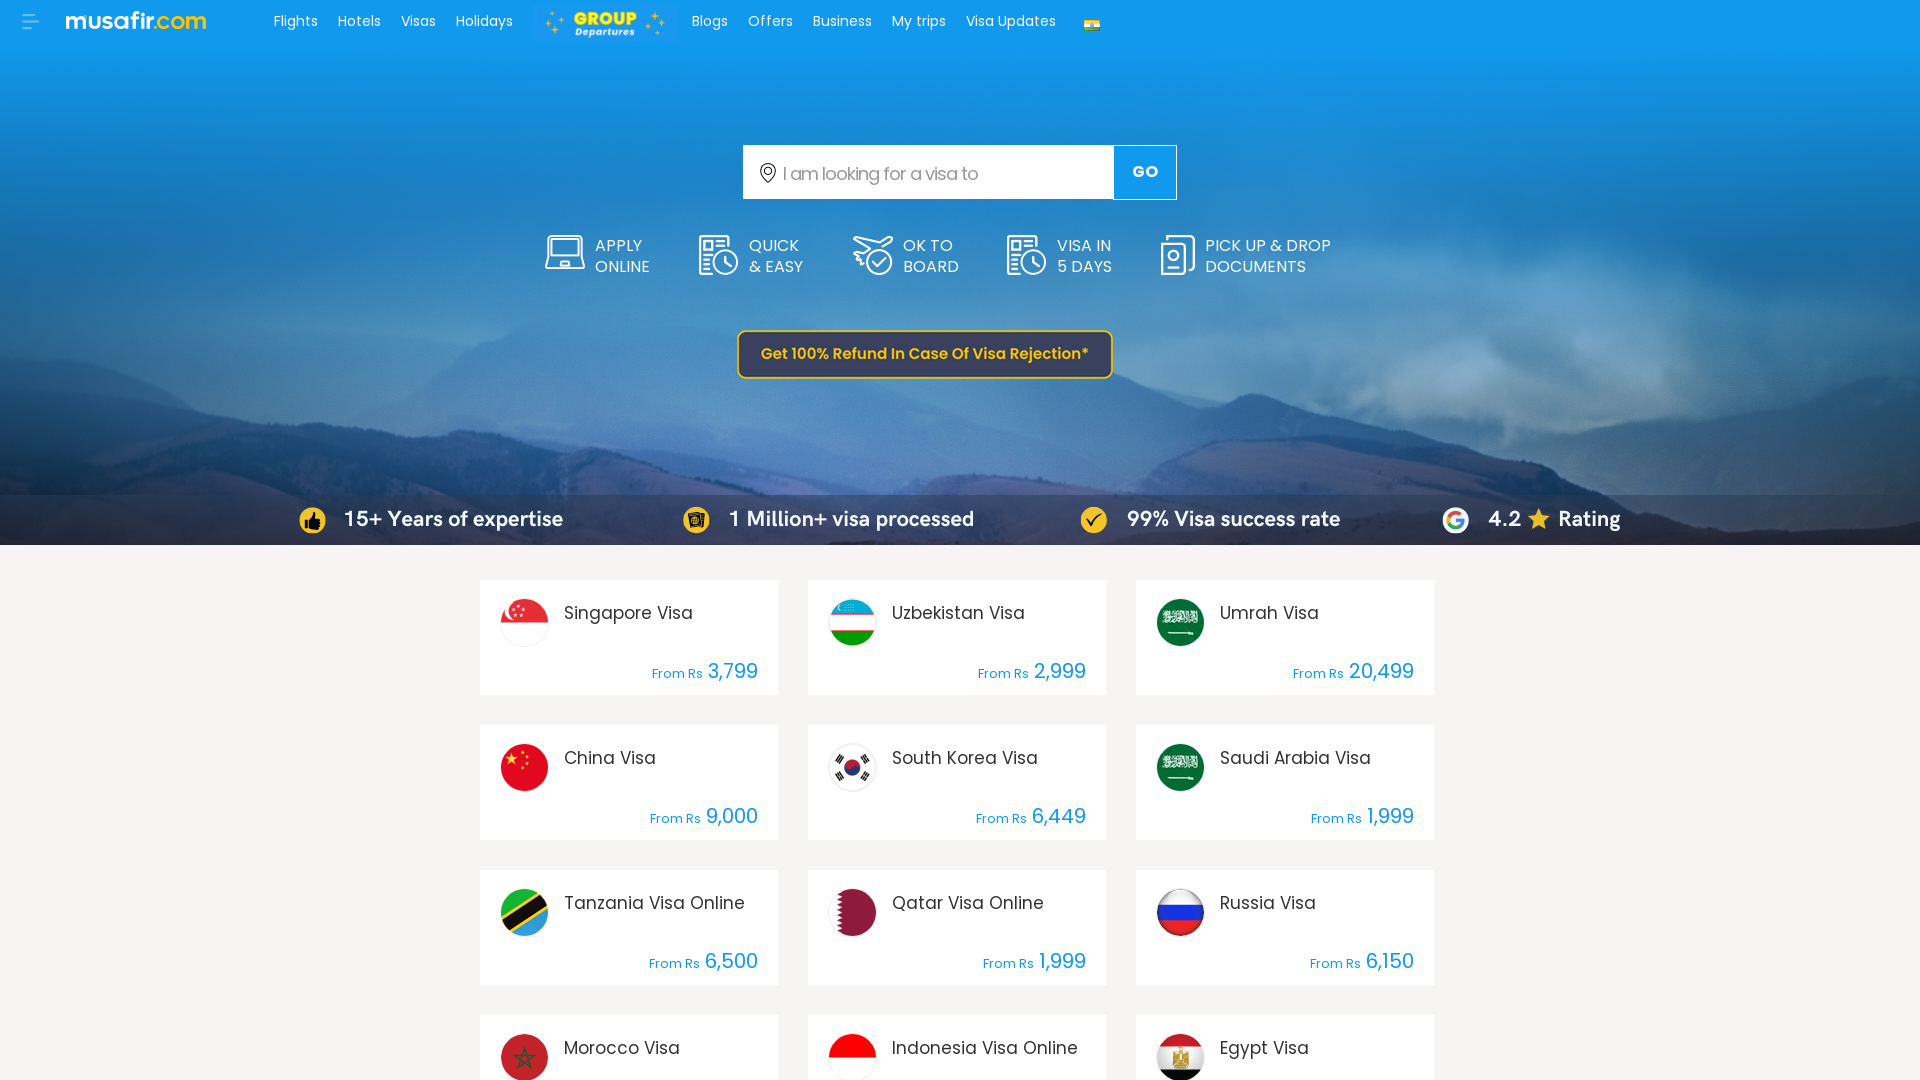

Navigated back to previous page (home)
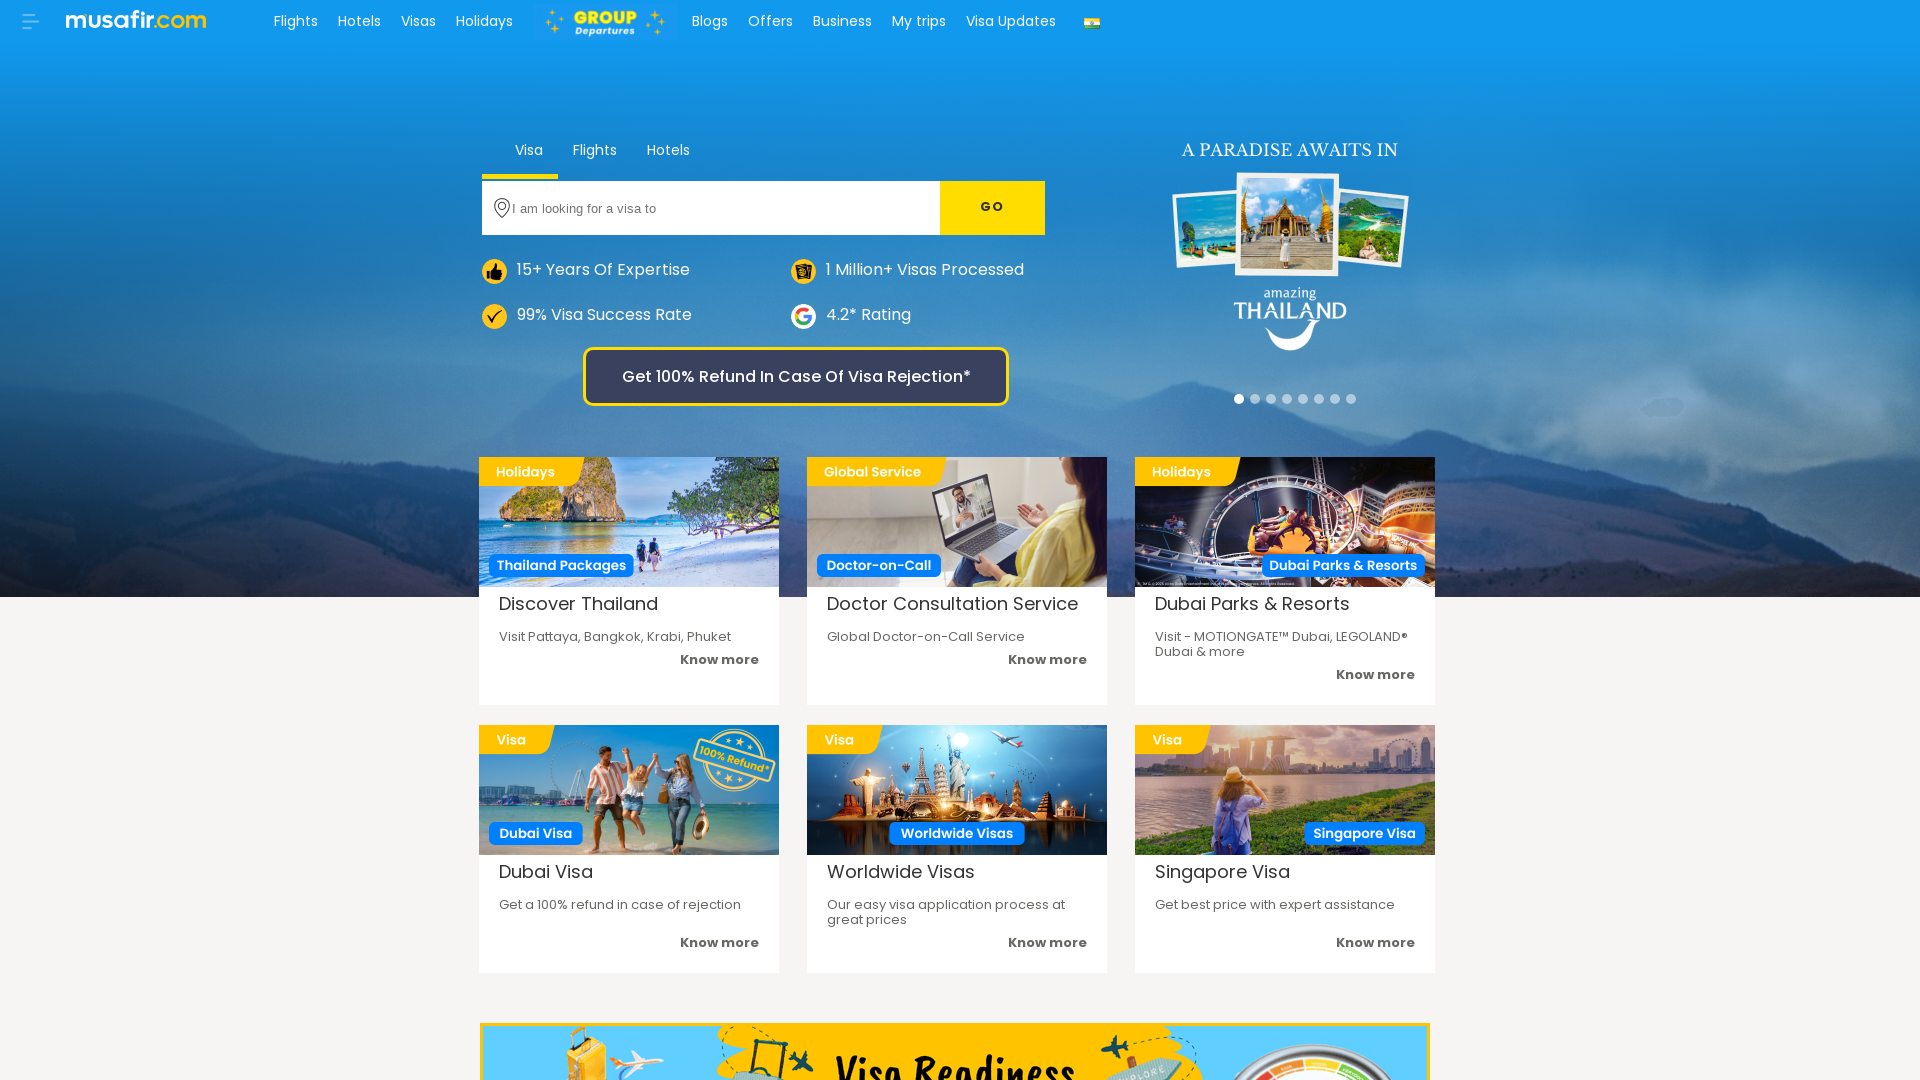

Navigated forward to Visa page
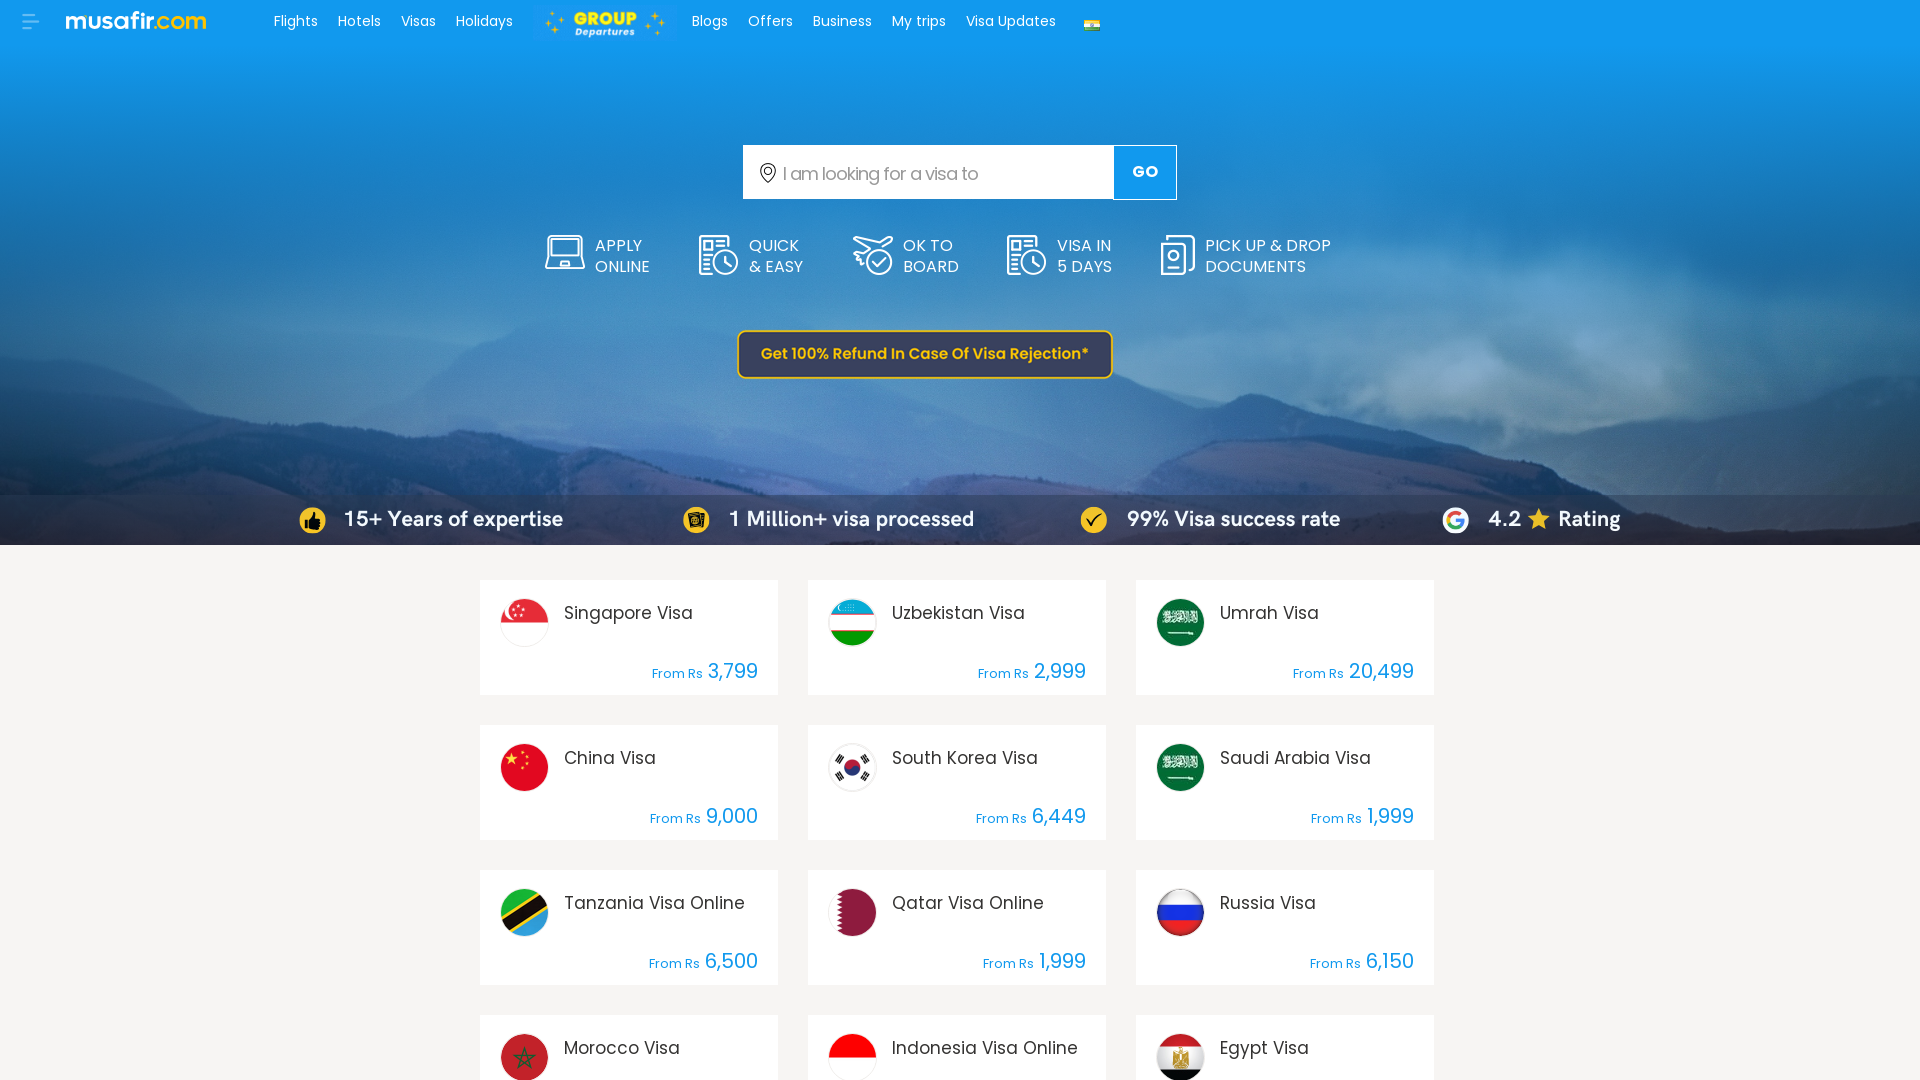

Refreshed the current page
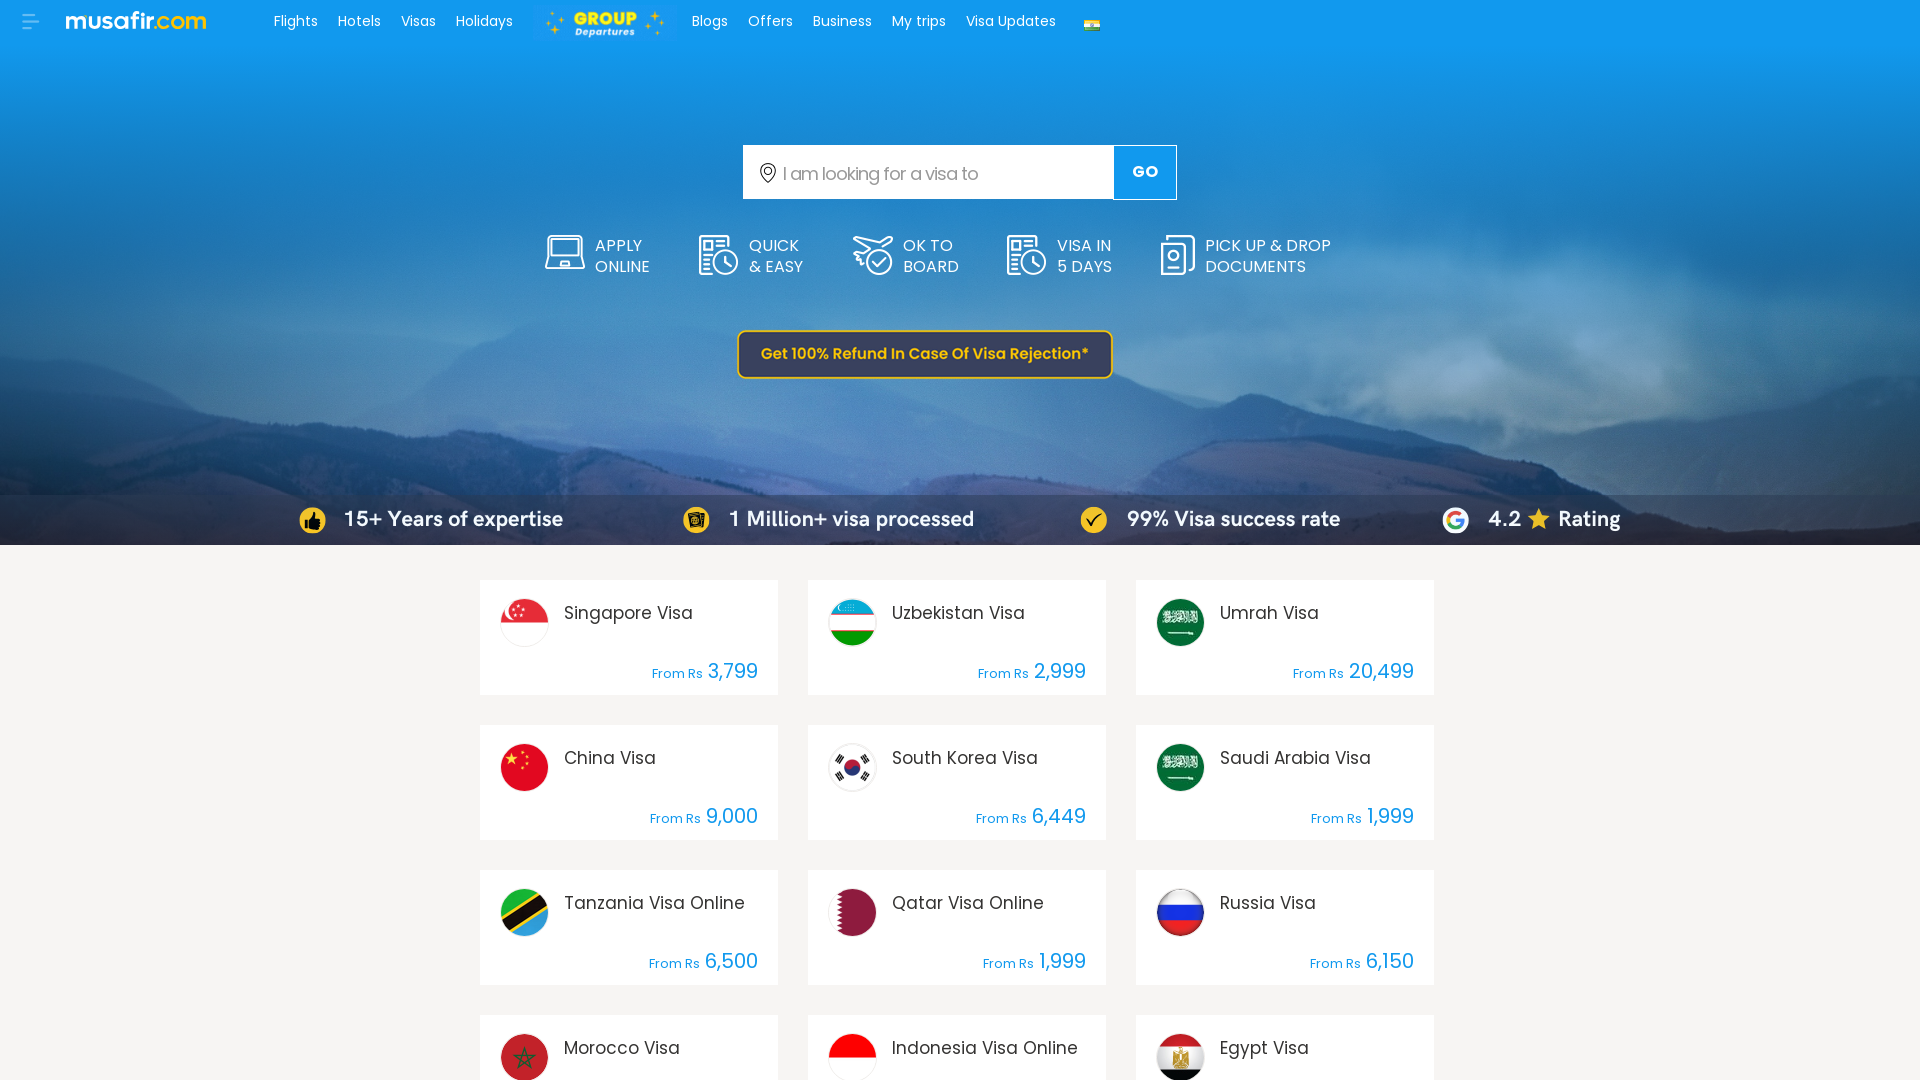

Page fully loaded (domcontentloaded state)
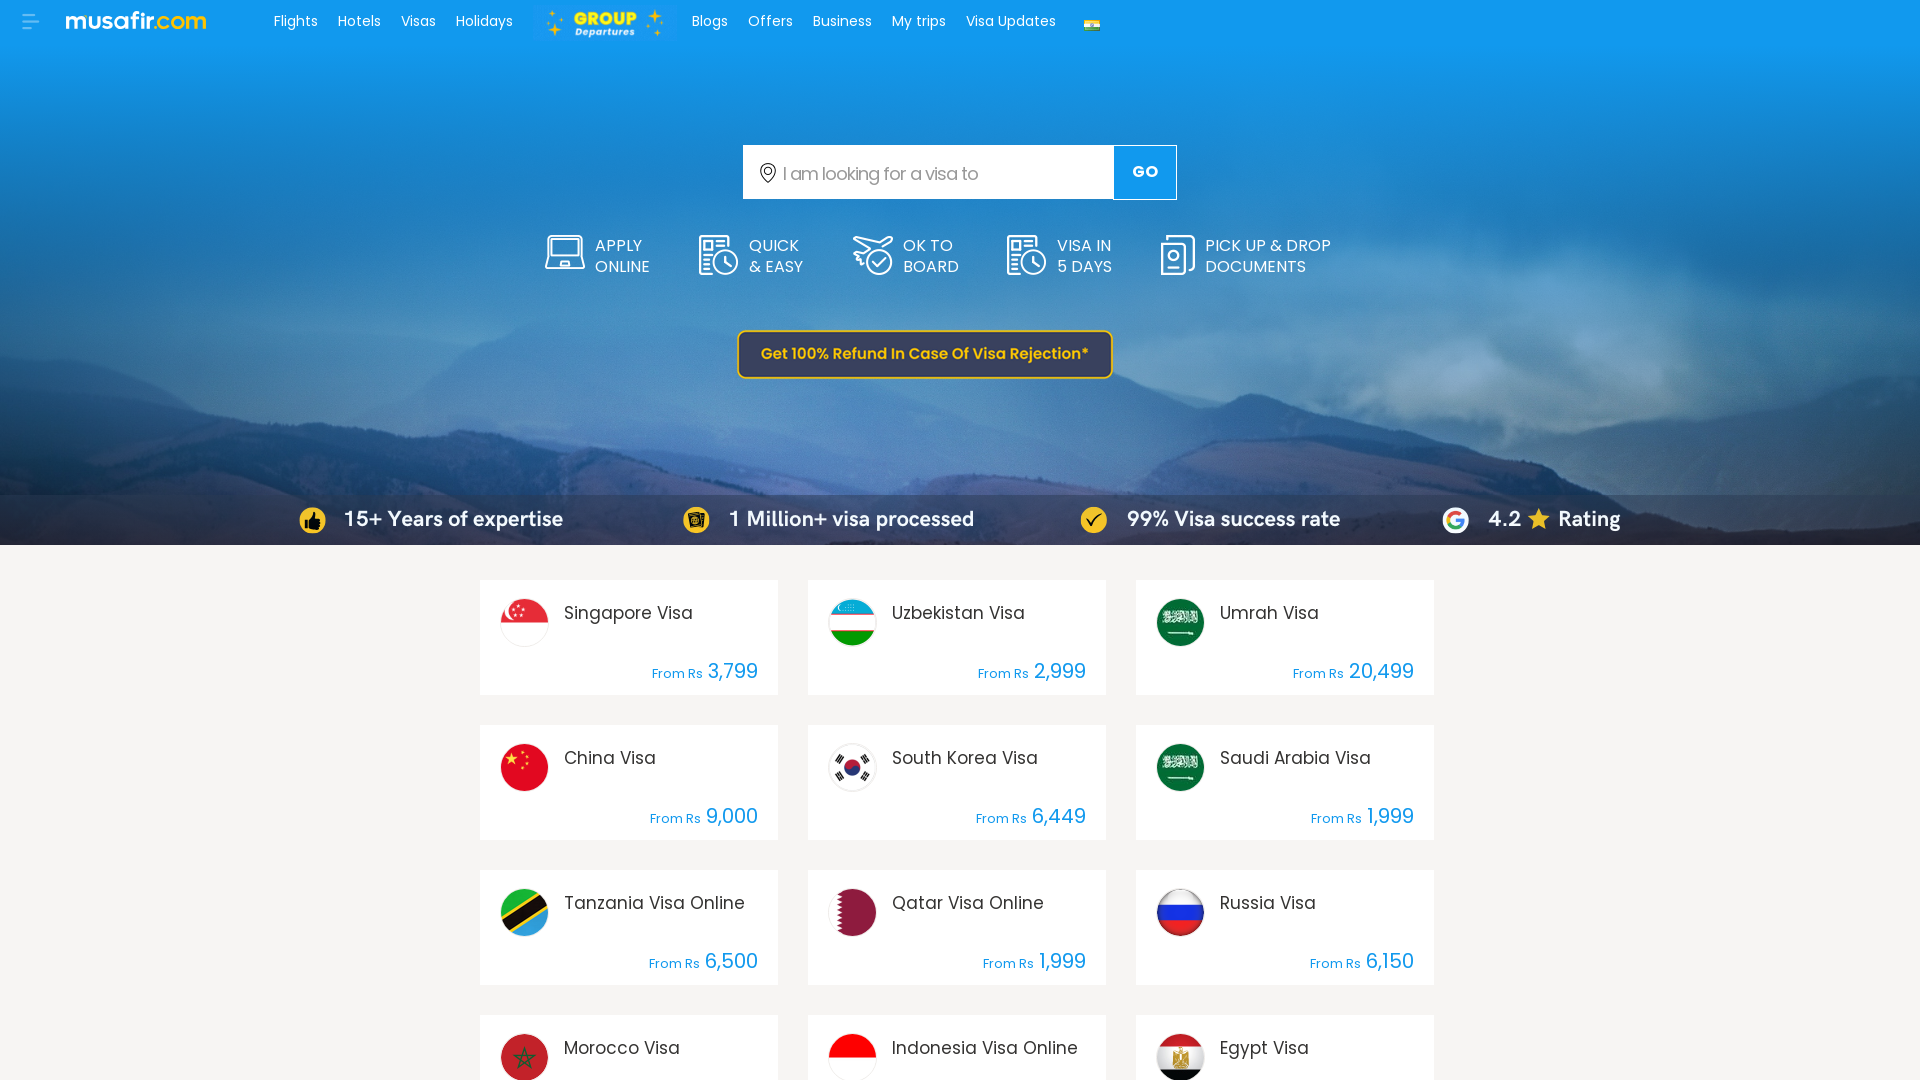

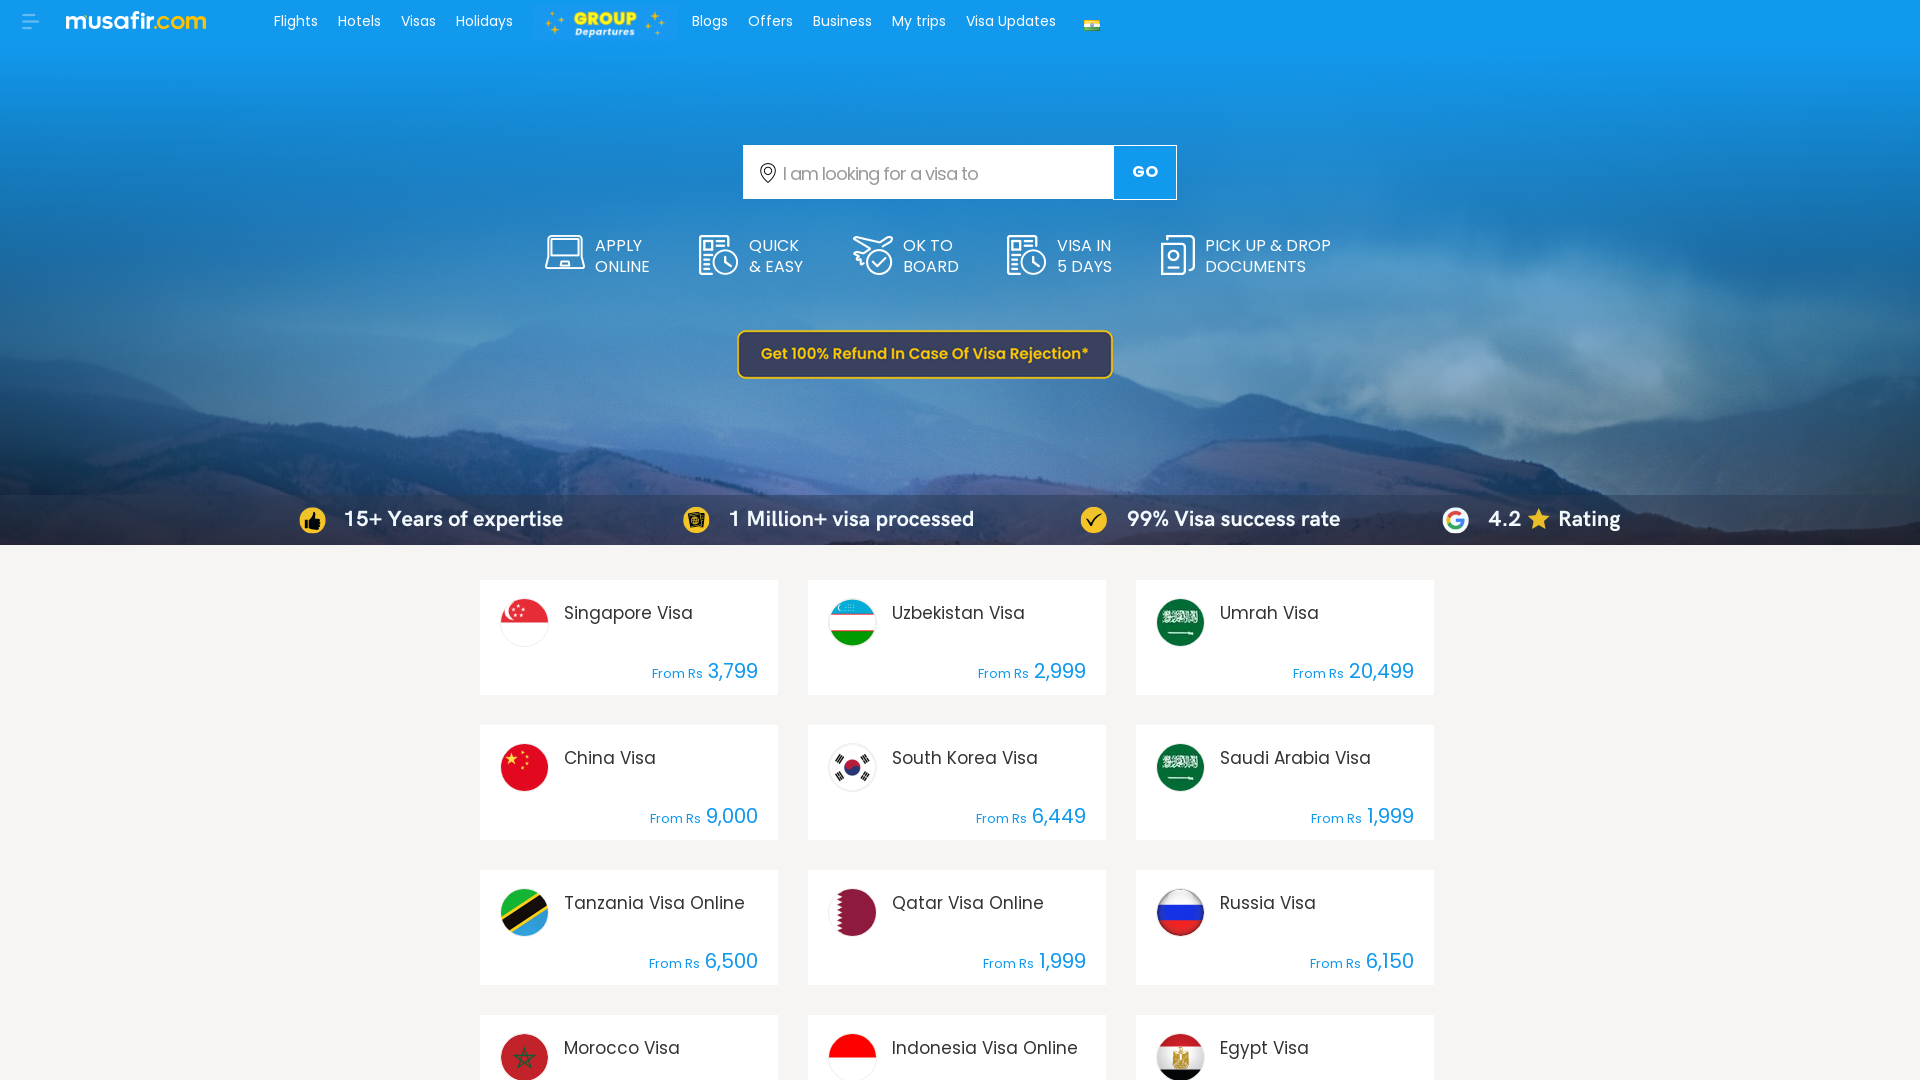